Tests the sidebar search functionality by typing a search query into the search input field and clicking the search button.

Starting URL: https://floower.bitbucket.io/pages/index.html

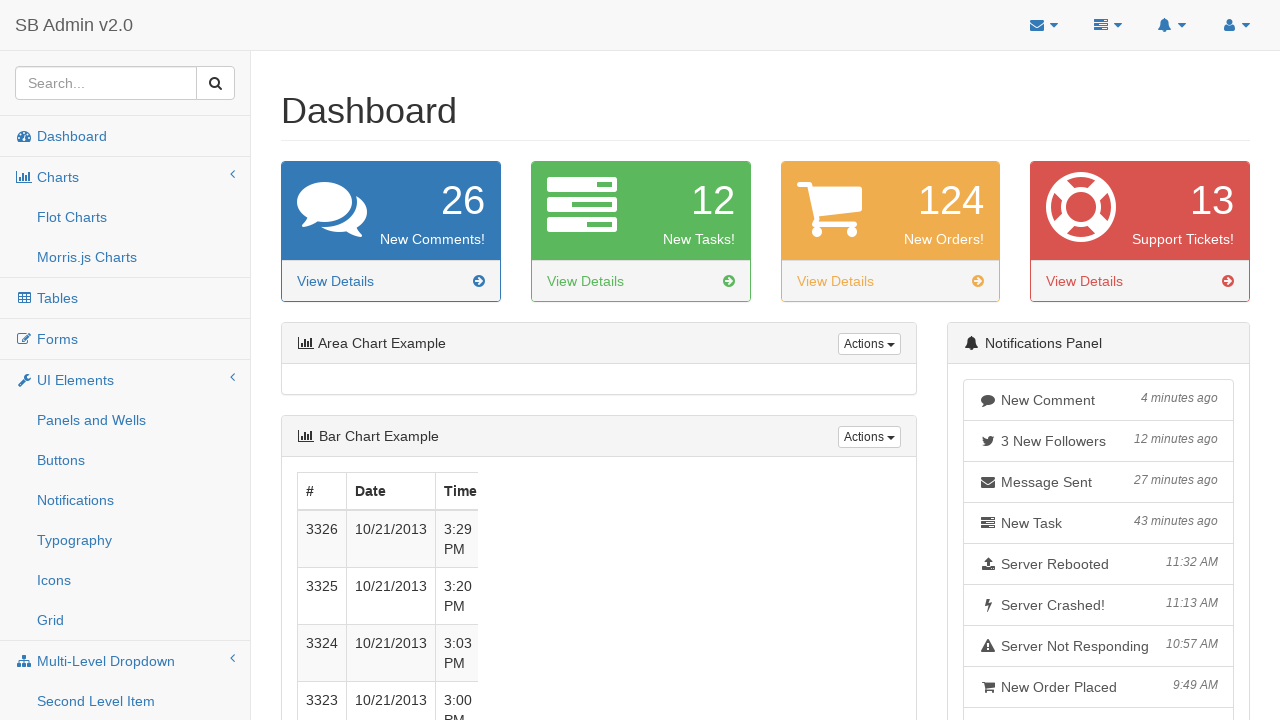

Filled sidebar search input with 'testing auto test' on //input[contains(@class, 'form-control') and ancestor::div[contains(@class, 'cus
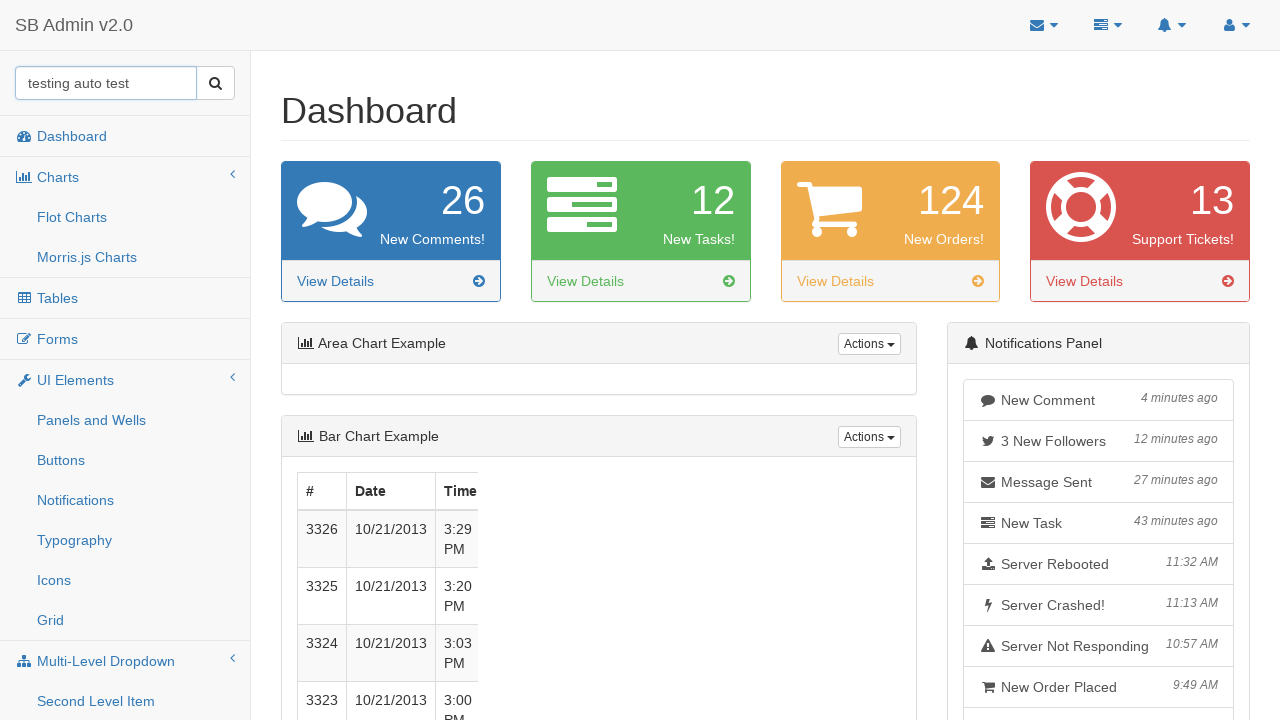

Clicked the search button to perform sidebar search at (216, 83) on xpath=//button[contains(@class, 'btn btn-default') and ancestor::div[contains(@c
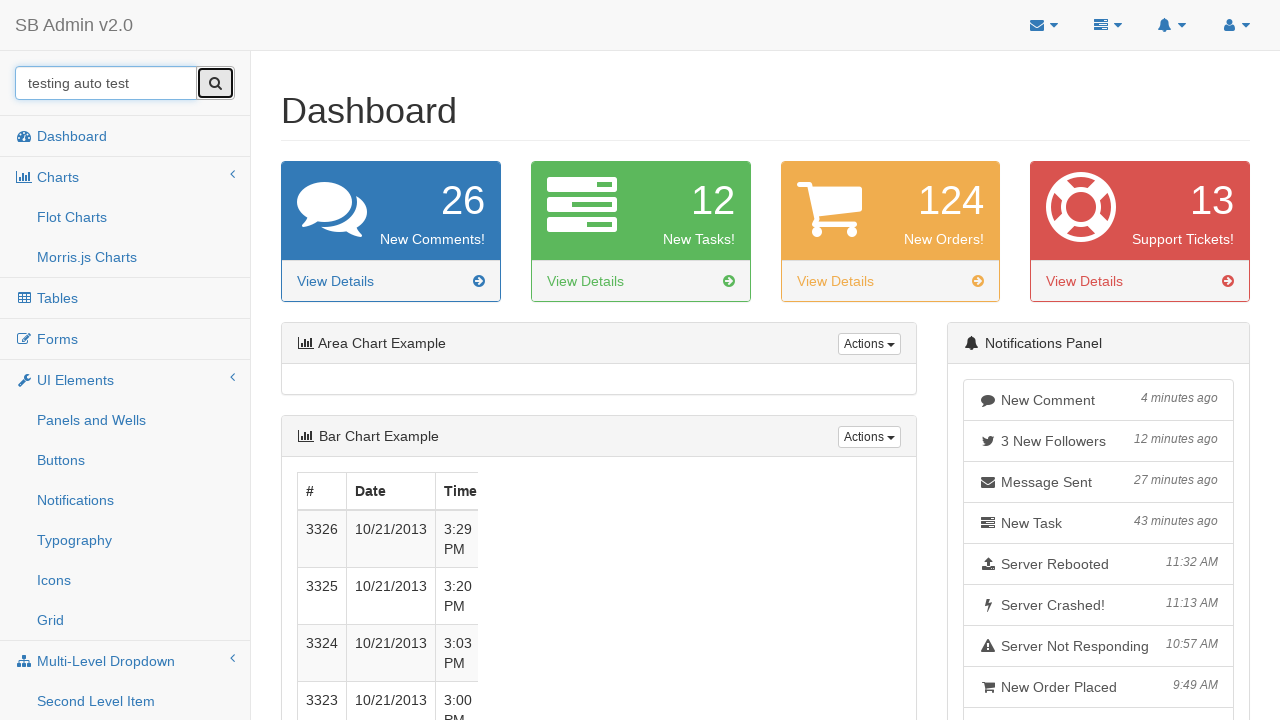

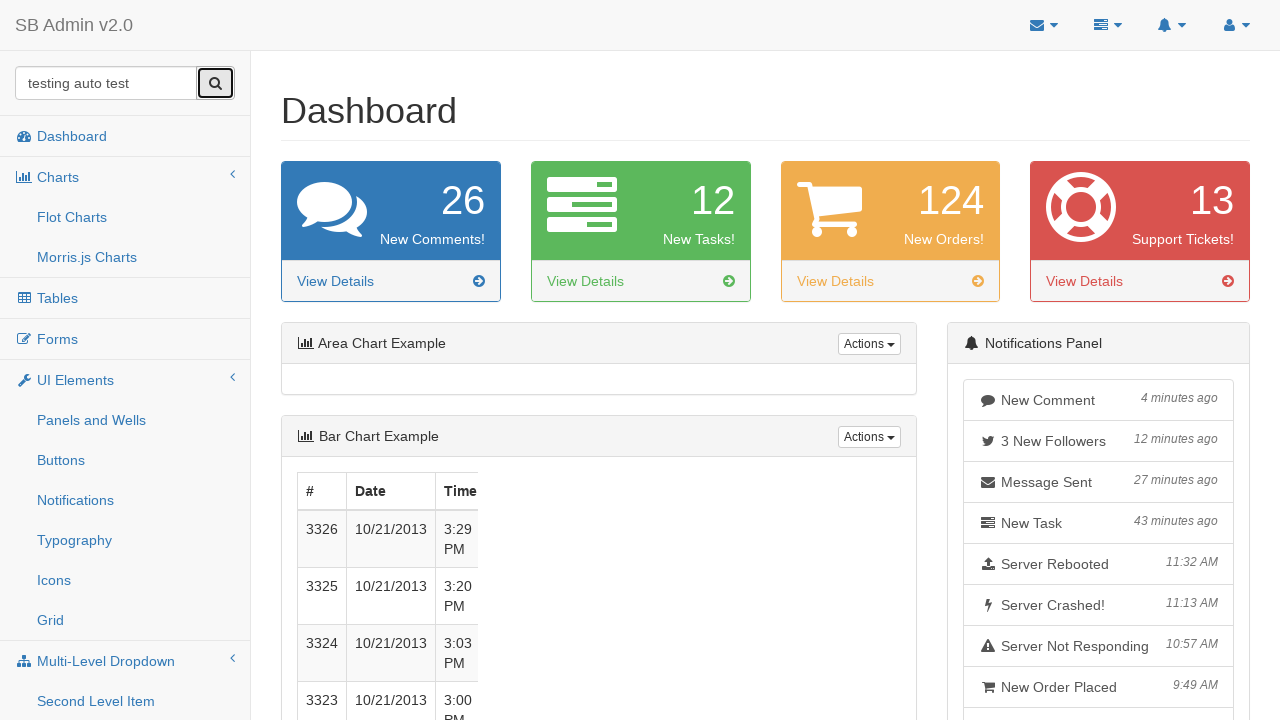